Tests checkbox functionality by verifying default states of two checkboxes, then clicking to toggle each checkbox and verifying the new states.

Starting URL: http://practice.cydeo.com/checkboxes

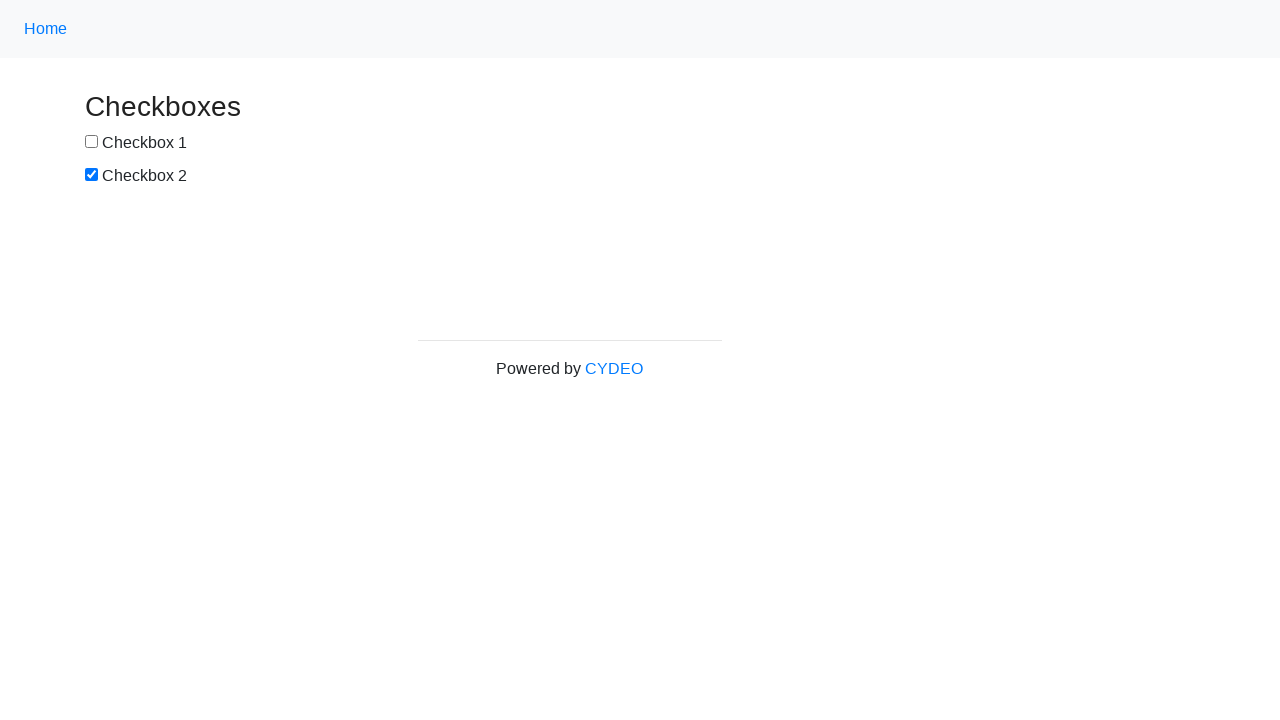

Located checkbox 1 element
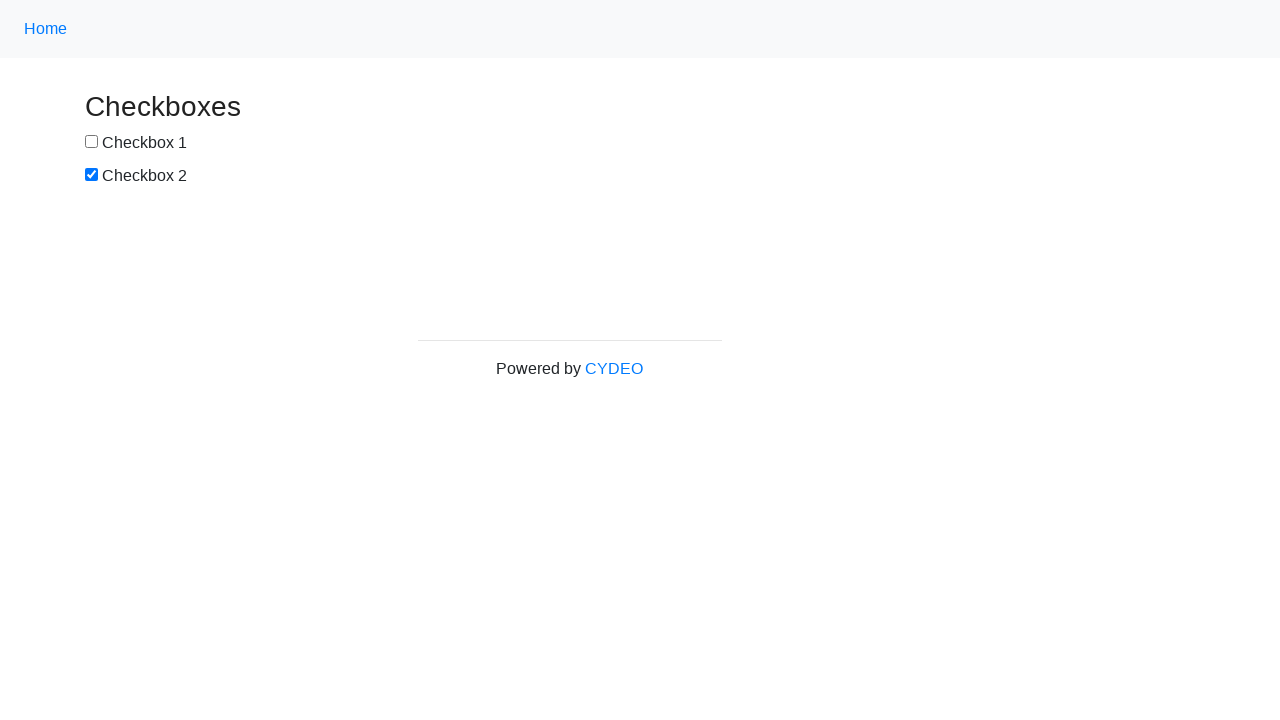

Located checkbox 2 element
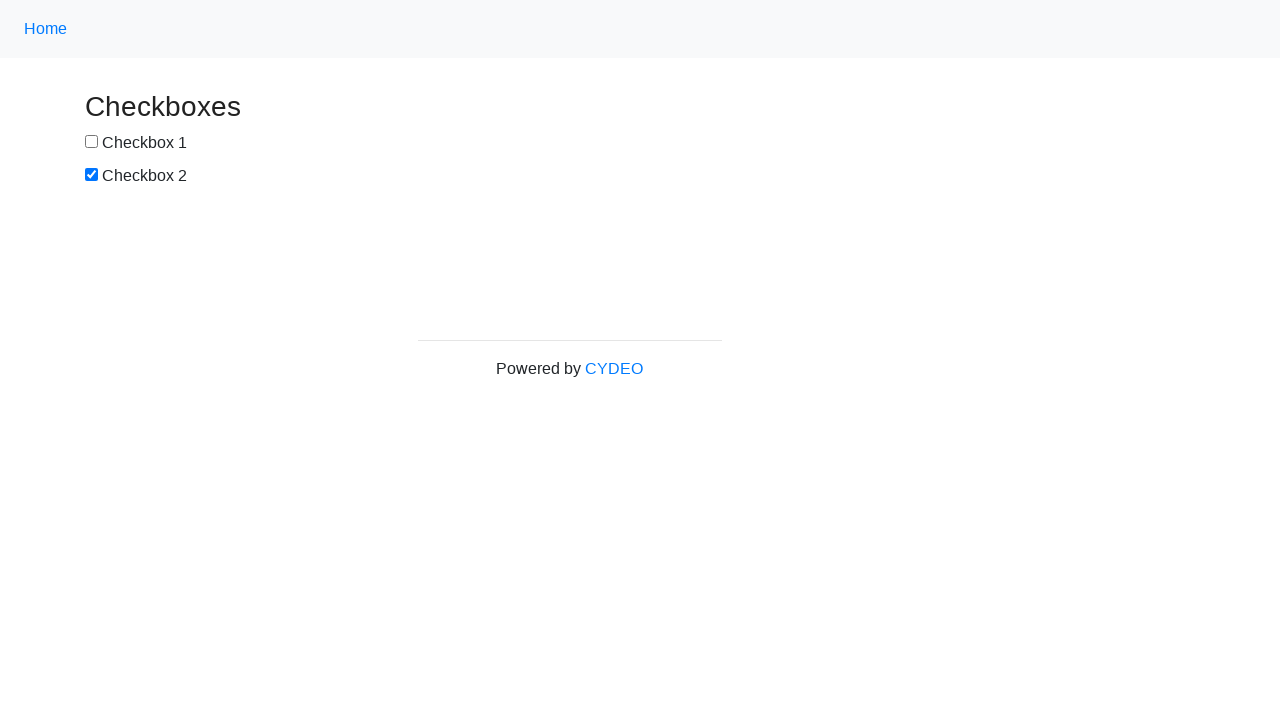

Verified checkbox 1 is not selected by default
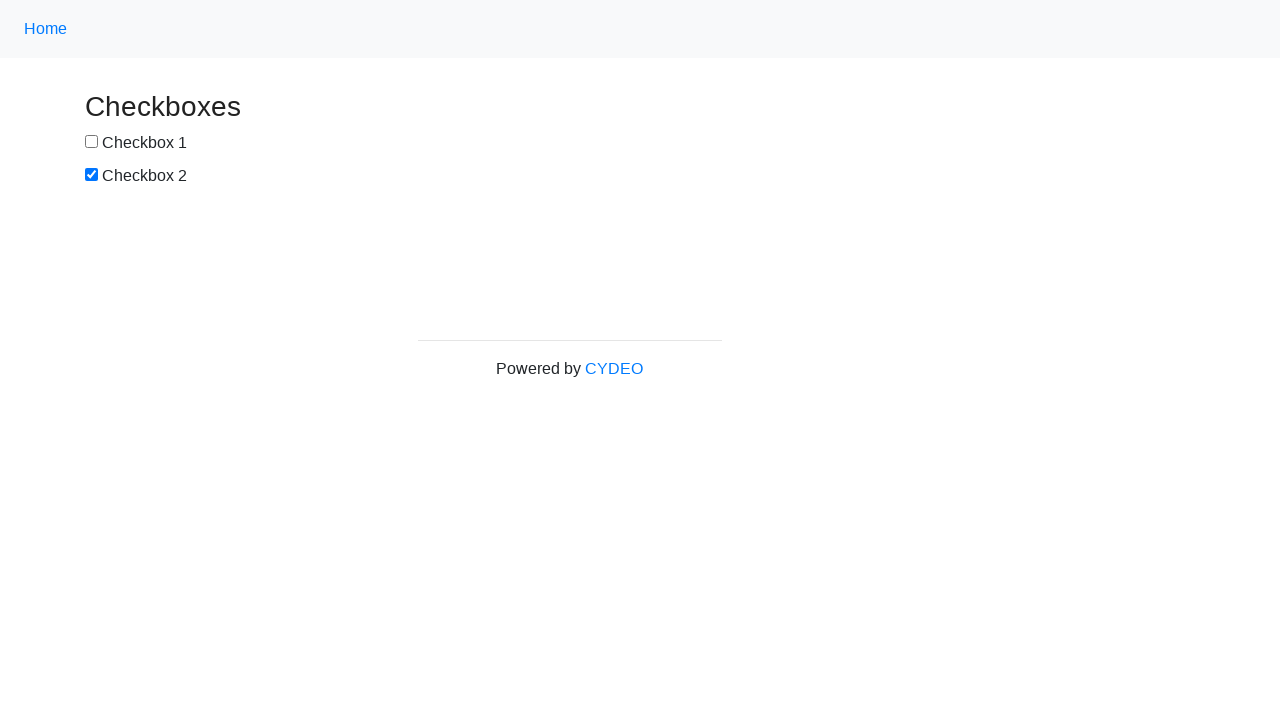

Verified checkbox 2 is selected by default
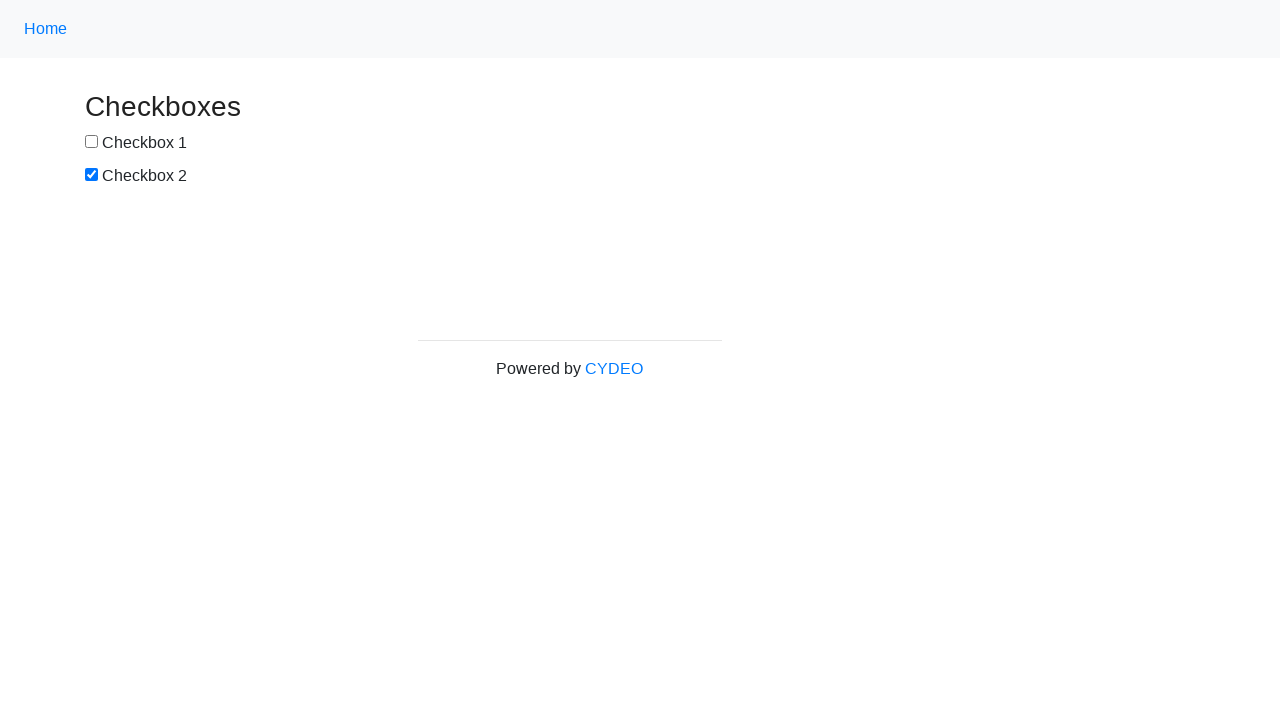

Clicked checkbox 1 to select it at (92, 142) on input[name='checkbox1']
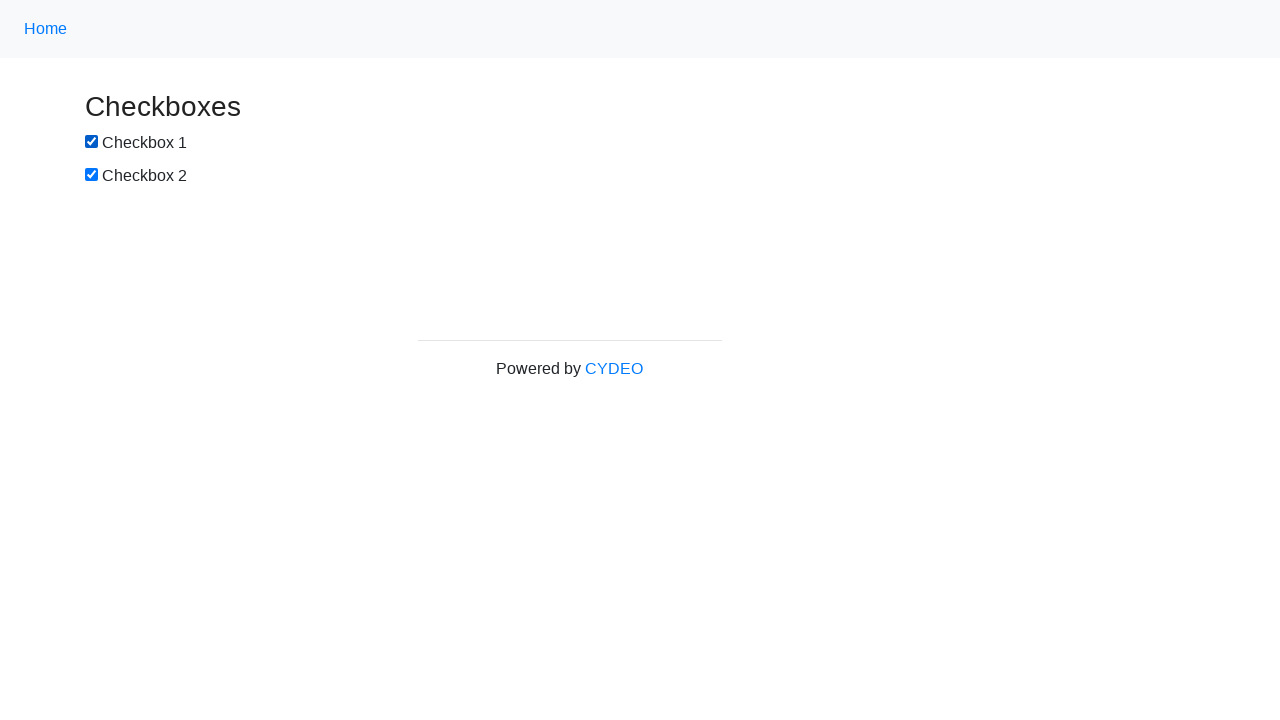

Clicked checkbox 2 to deselect it at (92, 175) on input[name='checkbox2']
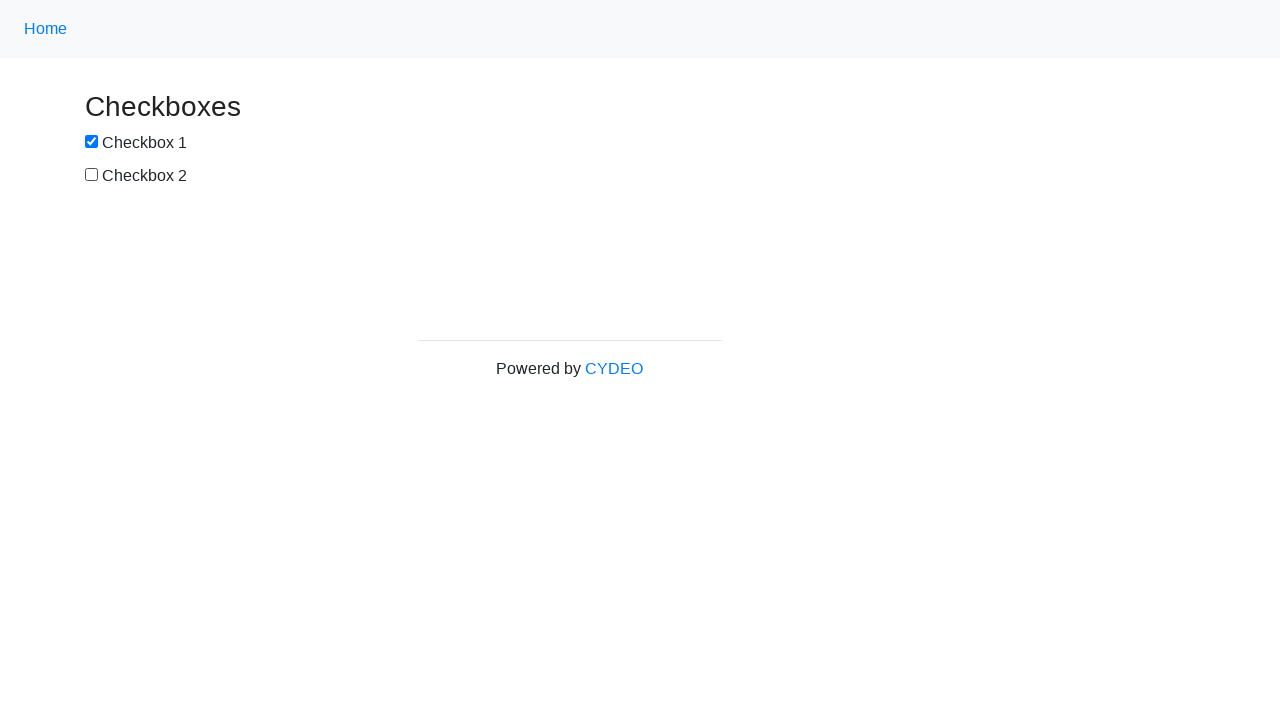

Verified checkbox 1 is now selected after clicking
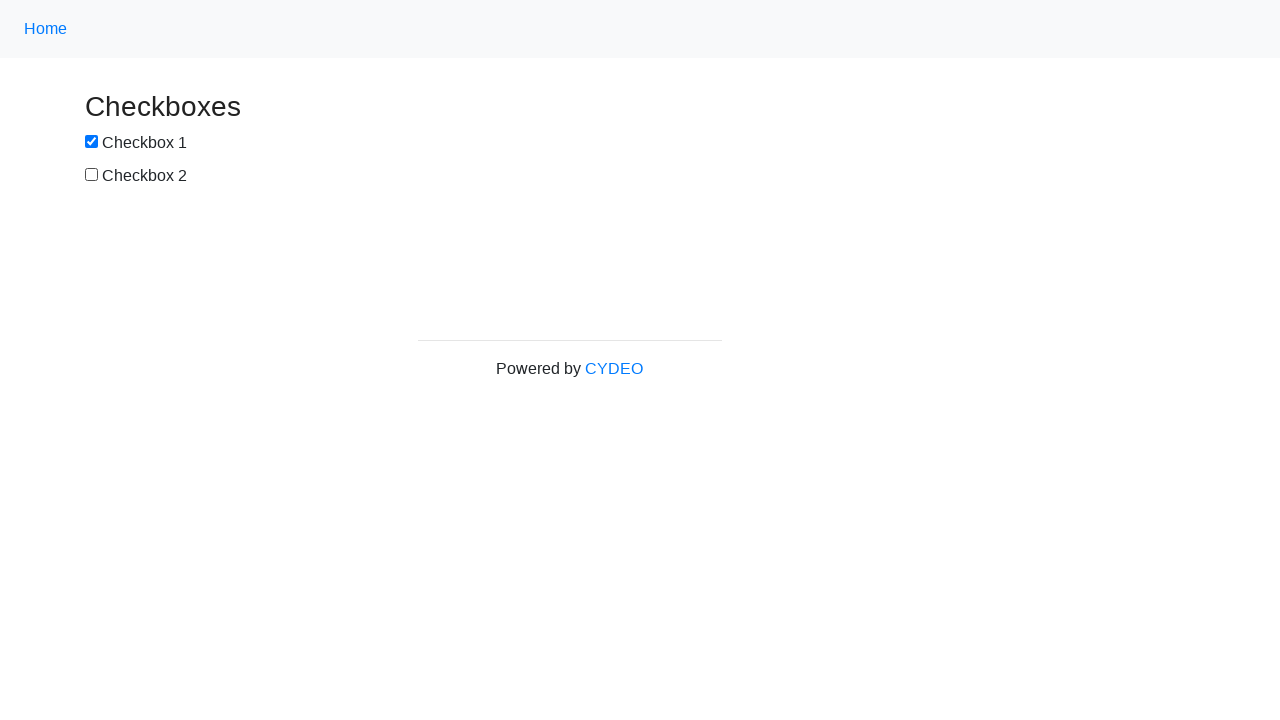

Verified checkbox 2 is now deselected after clicking
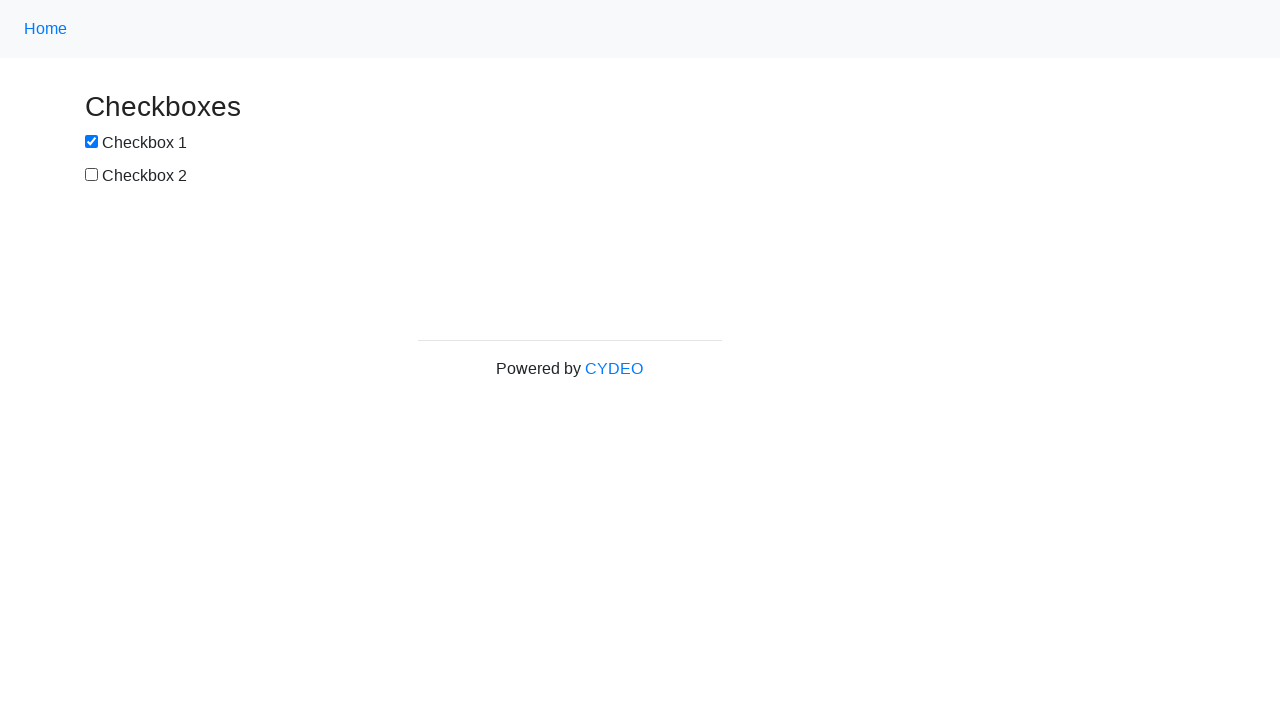

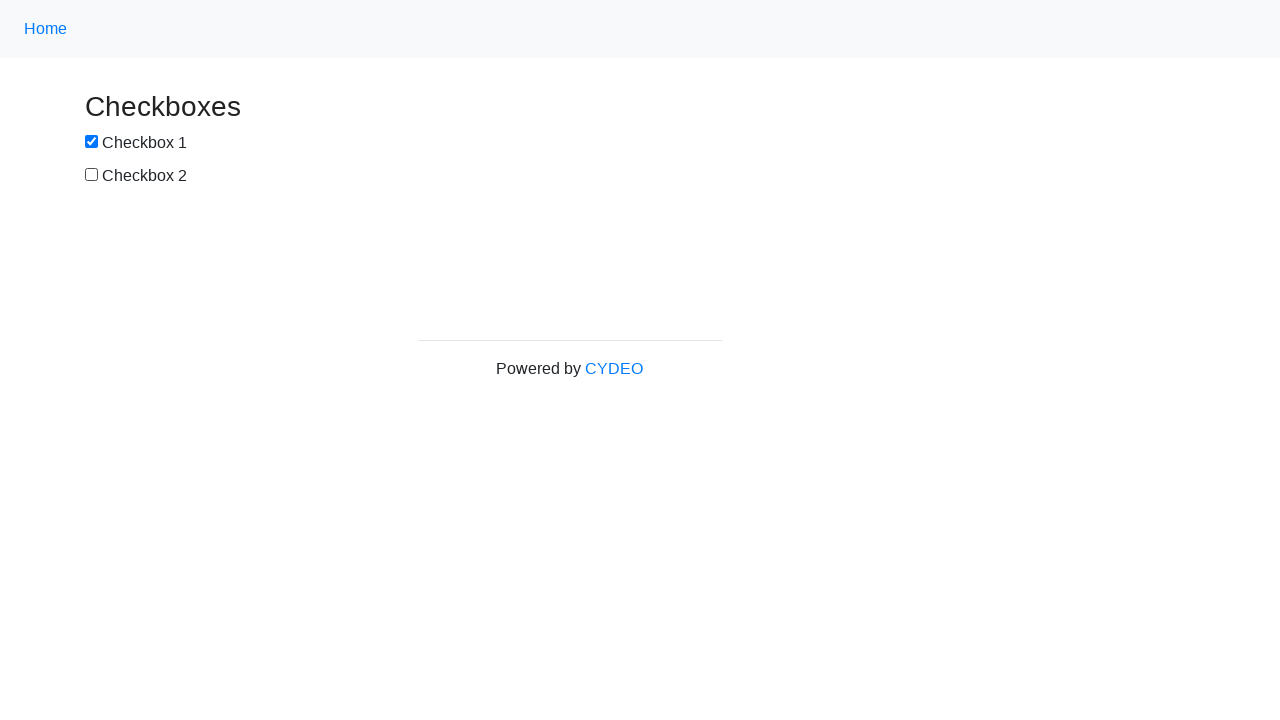